Tests visibility of elements by showing/hiding a text field and captures screenshots of page elements

Starting URL: https://rahulshettyacademy.com/AutomationPractice/

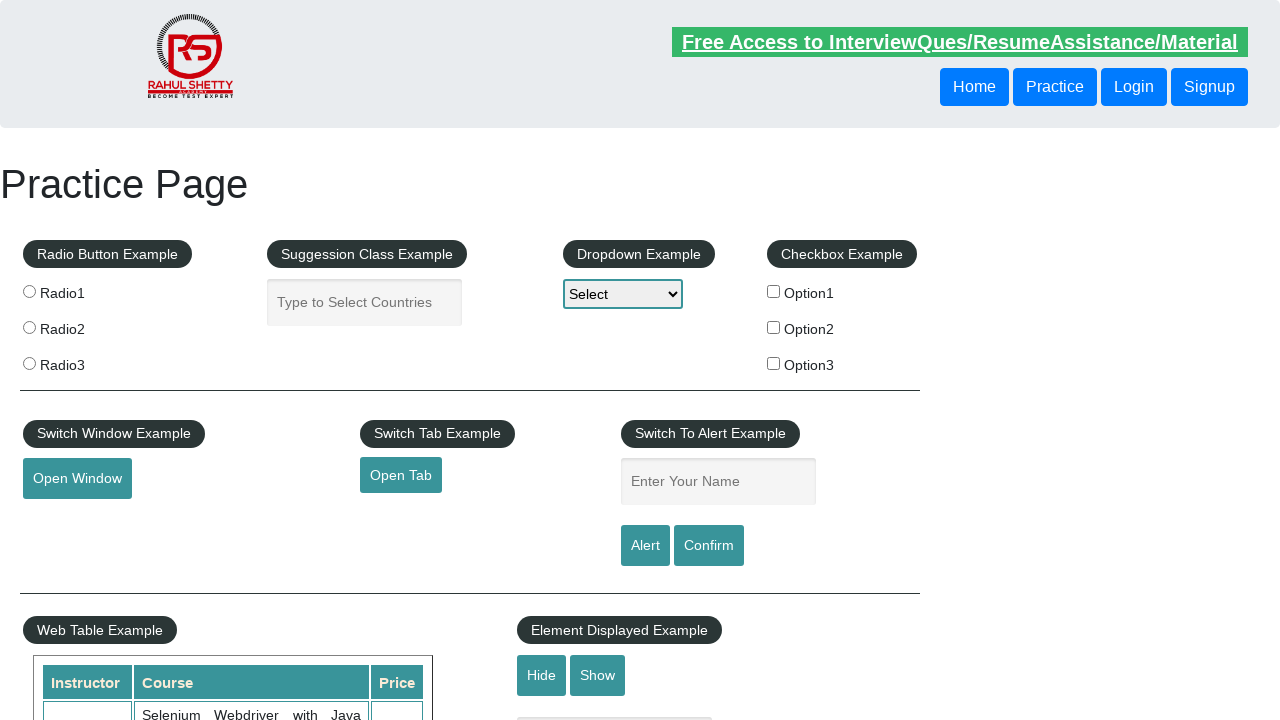

Verified text field is visible
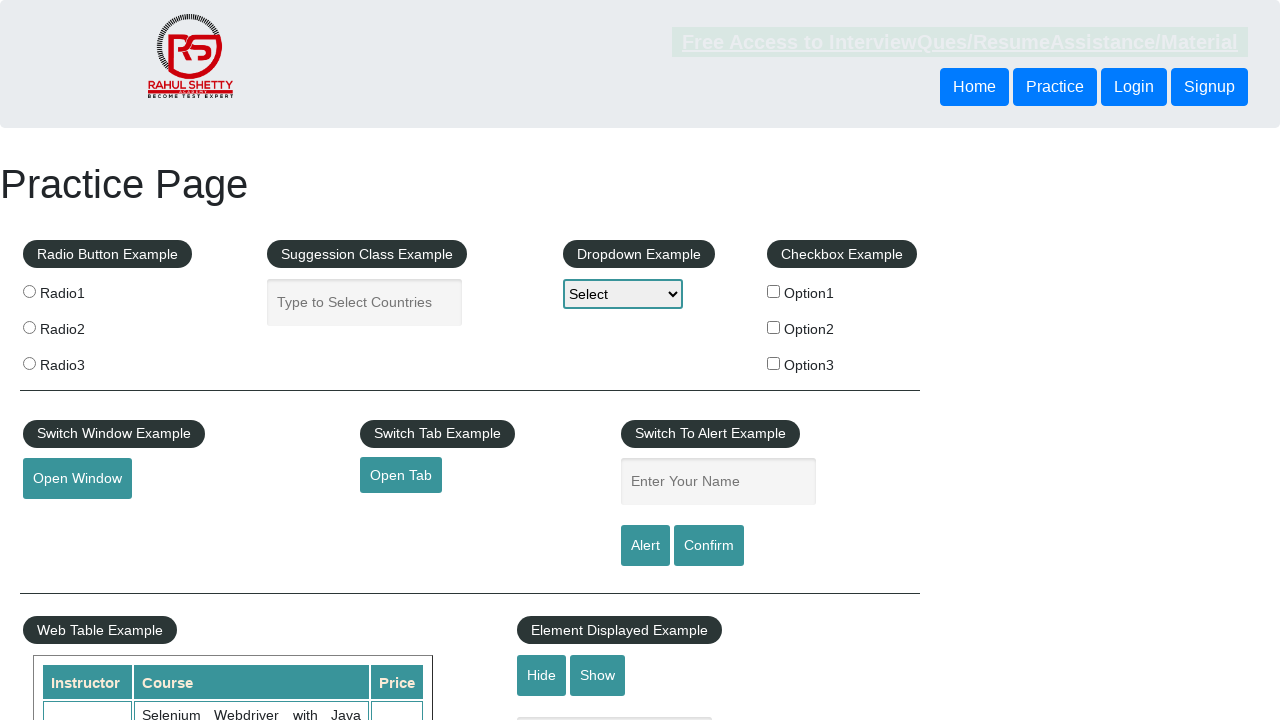

Clicked Hide button to hide the text field at (542, 675) on [value='Hide']
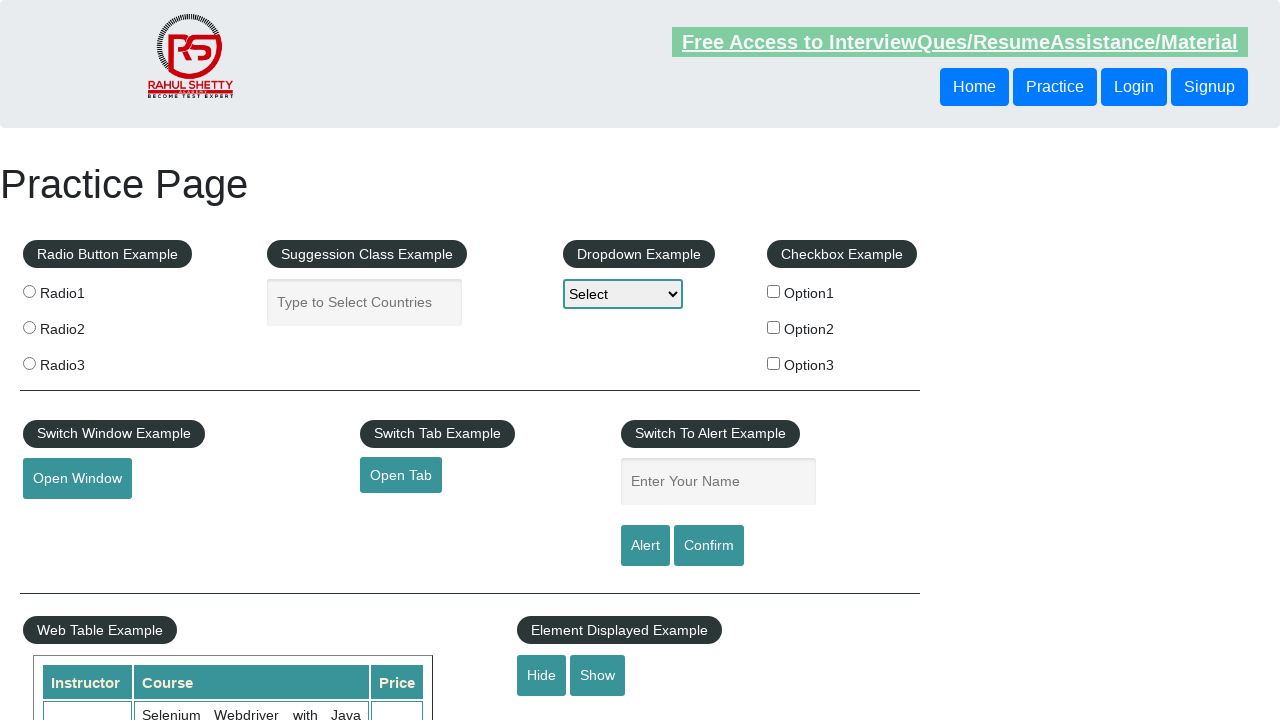

Verified text field is now hidden
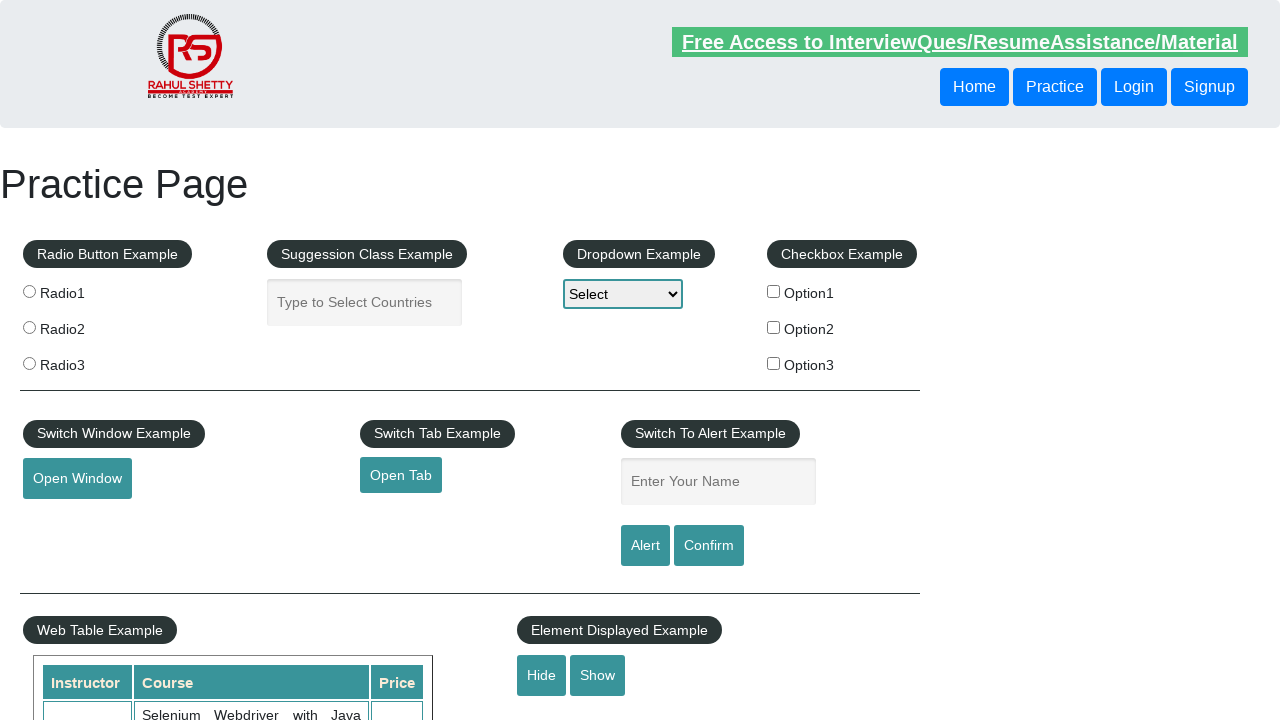

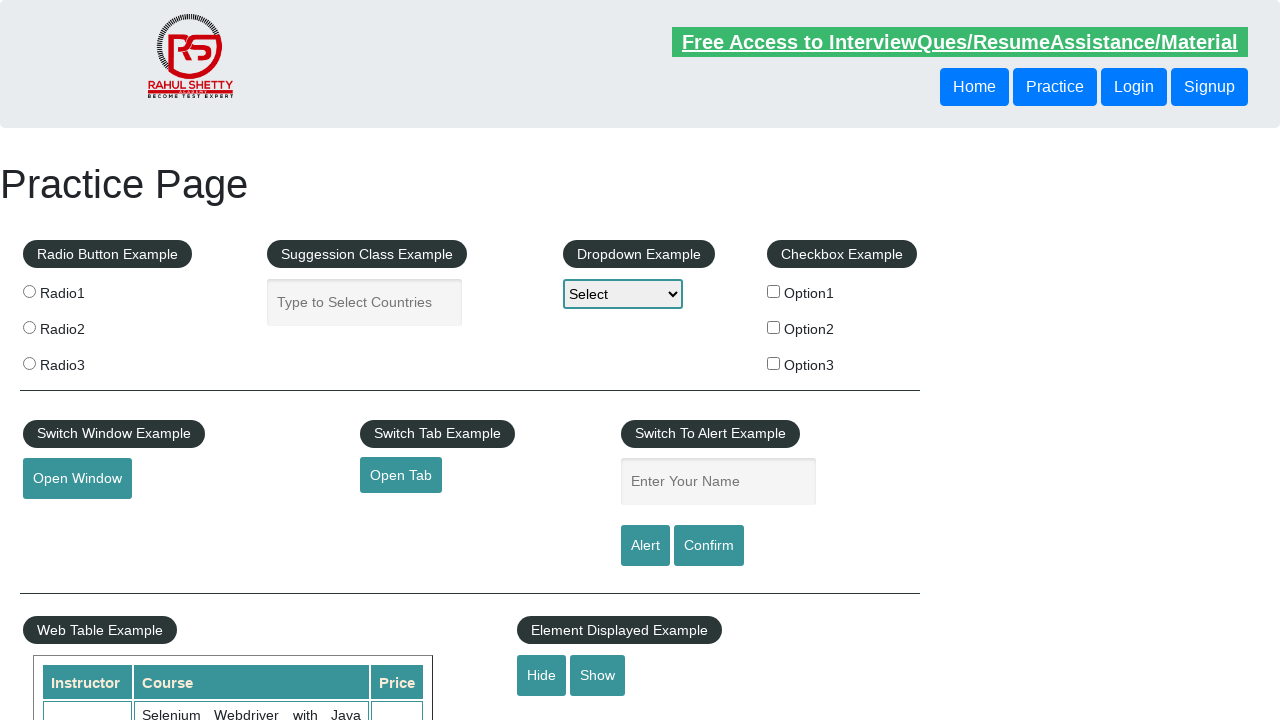